Tests element visibility by clicking hide button to hide an input field, then clicking show button to display it again

Starting URL: https://codenboxautomationlab.com/practice/

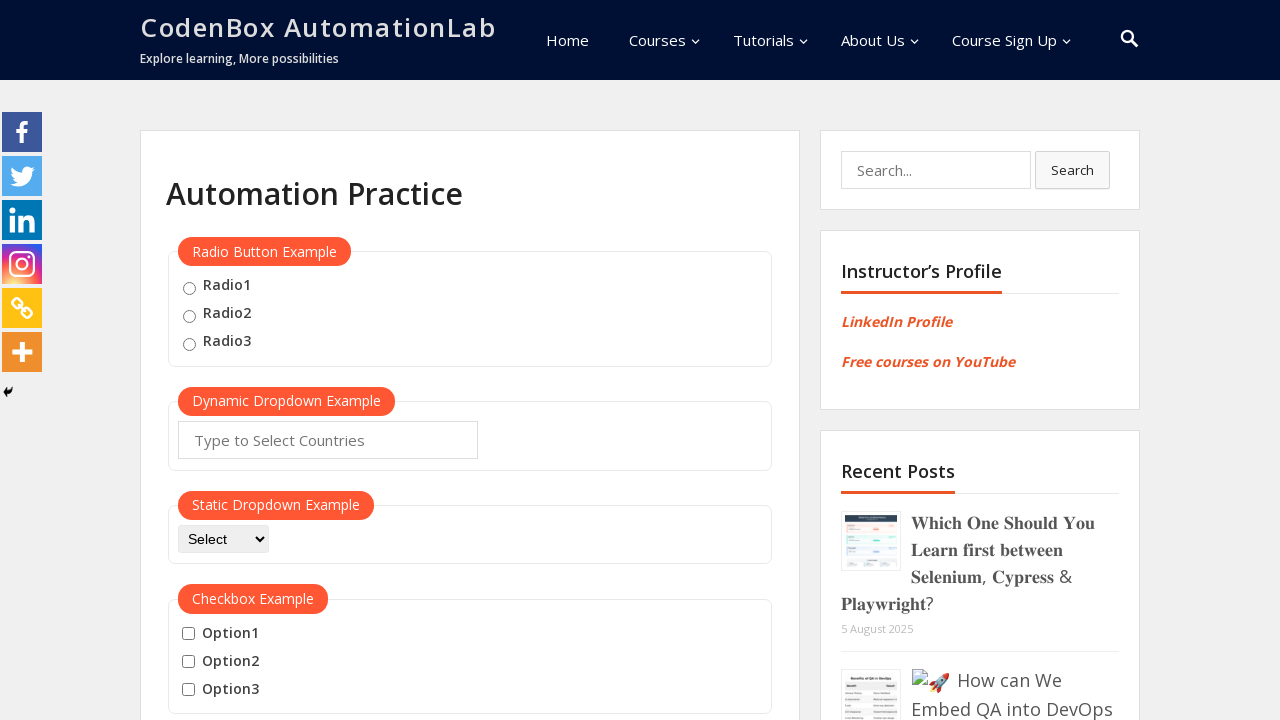

Scrolled down to element visibility section
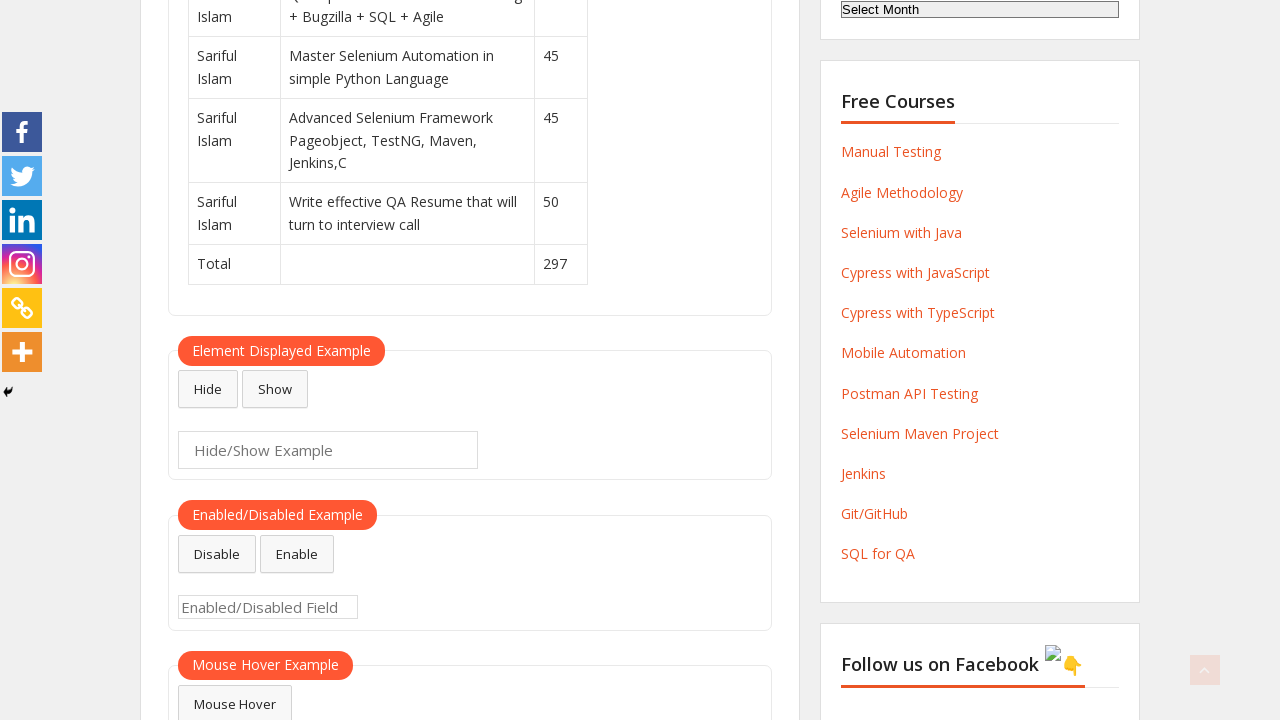

Clicked hide button to hide input field at (208, 389) on #hide-textbox
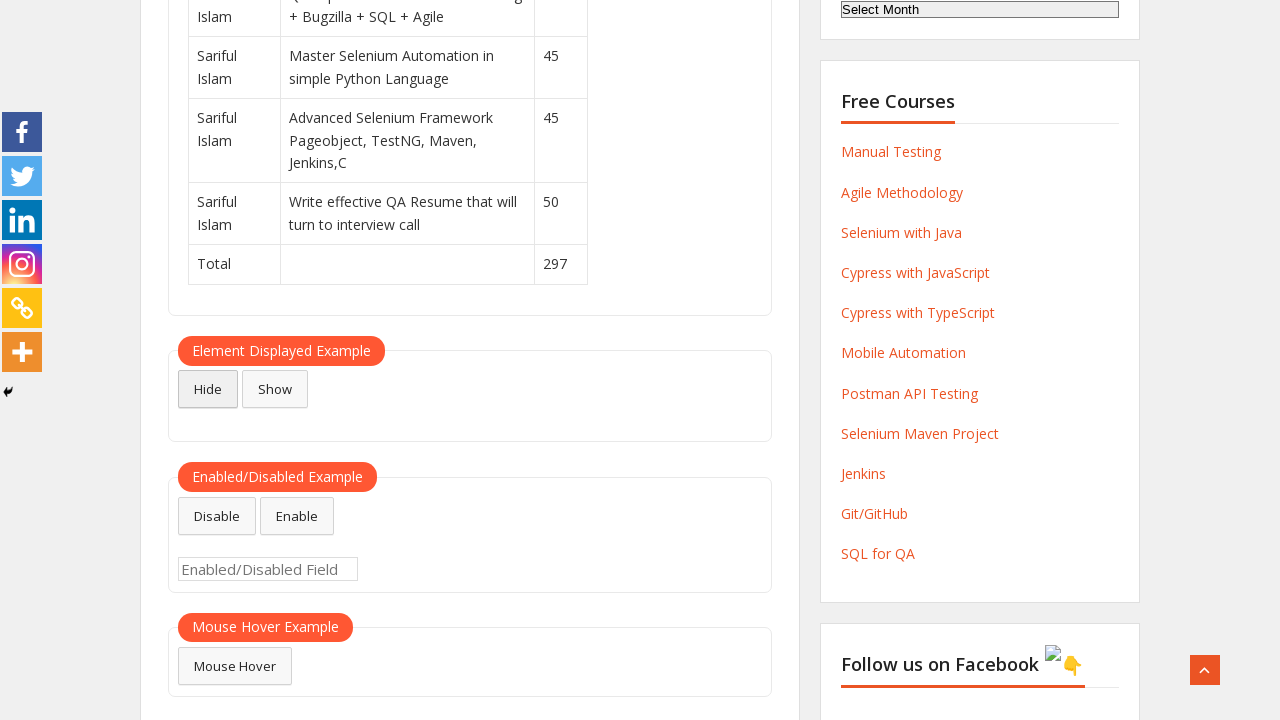

Clicked show button to display input field again at (275, 389) on #show-textbox
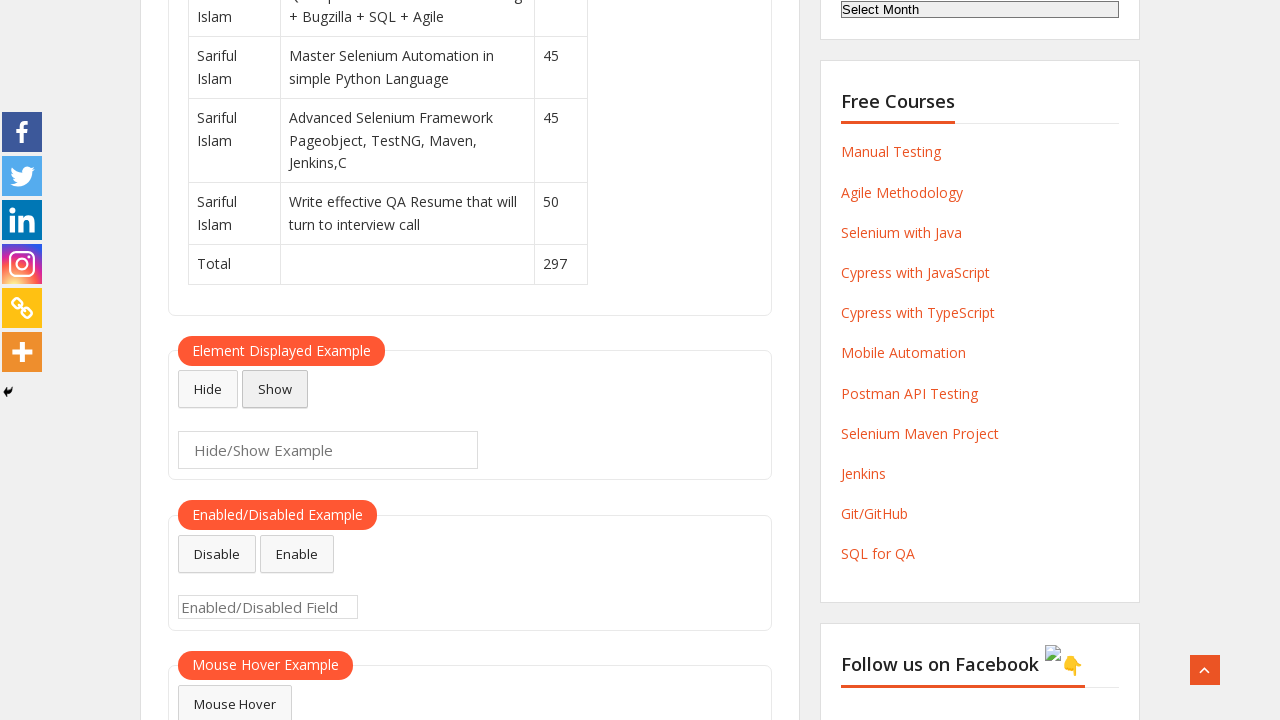

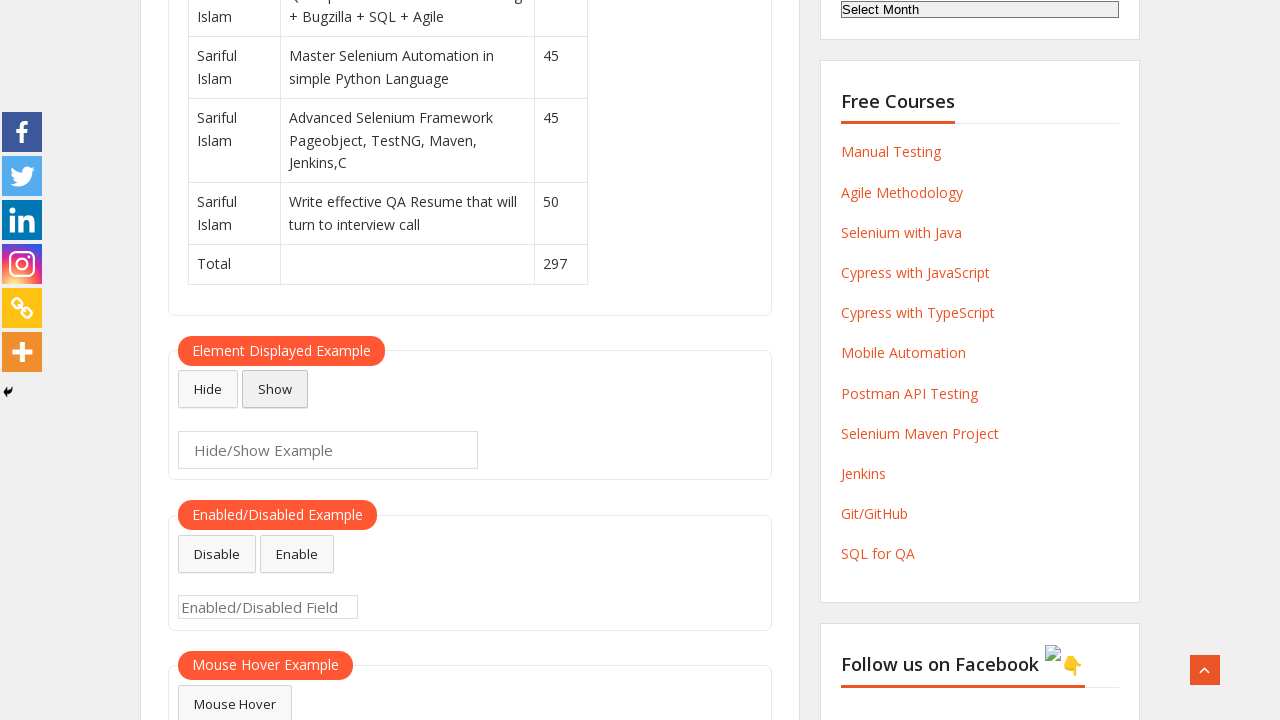